Opens the Test Diary homepage and verifies the page title matches the expected value.

Starting URL: http://www.testdiary.com/

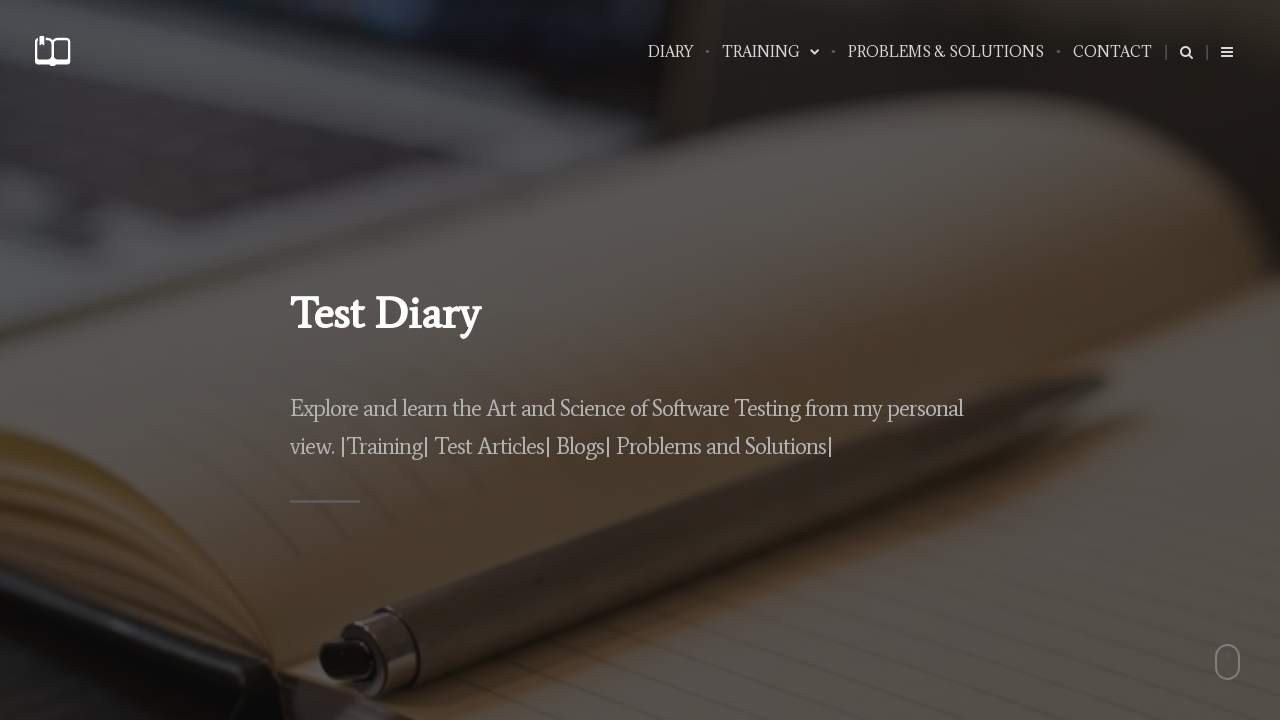

Waited for page to load (domcontentloaded state)
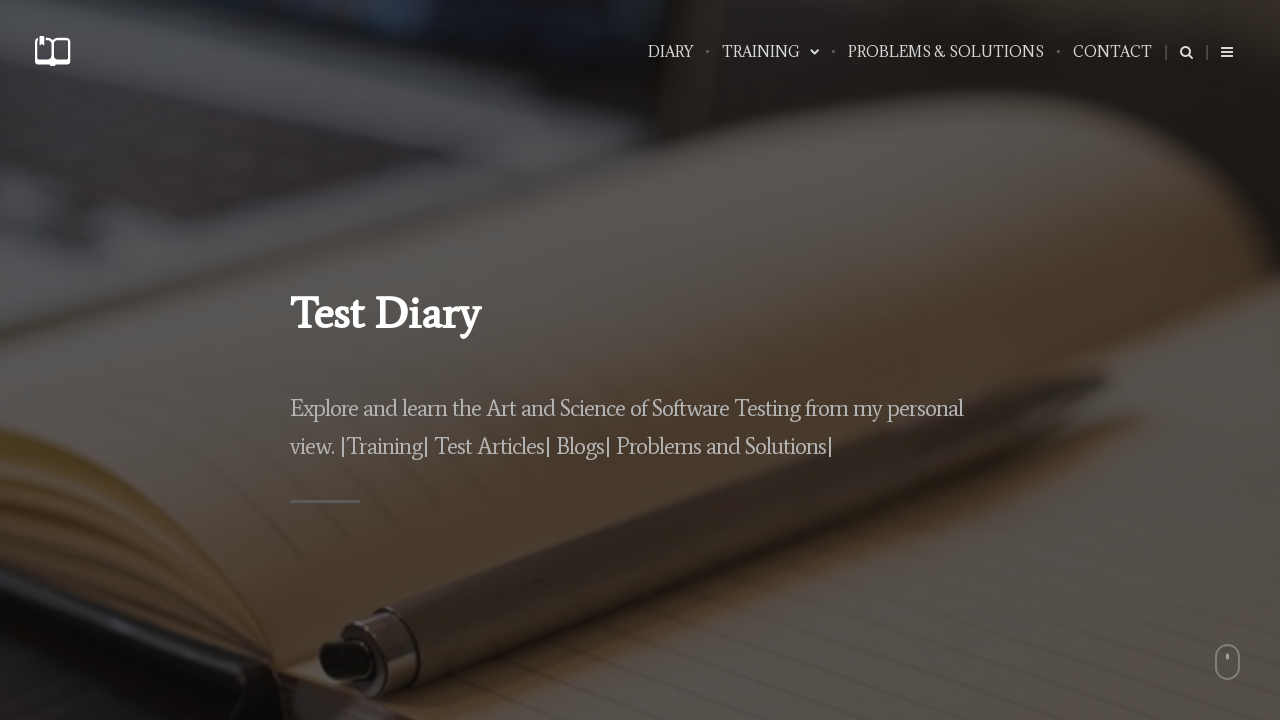

Retrieved page title: 'Test Diary - A software testers guide'
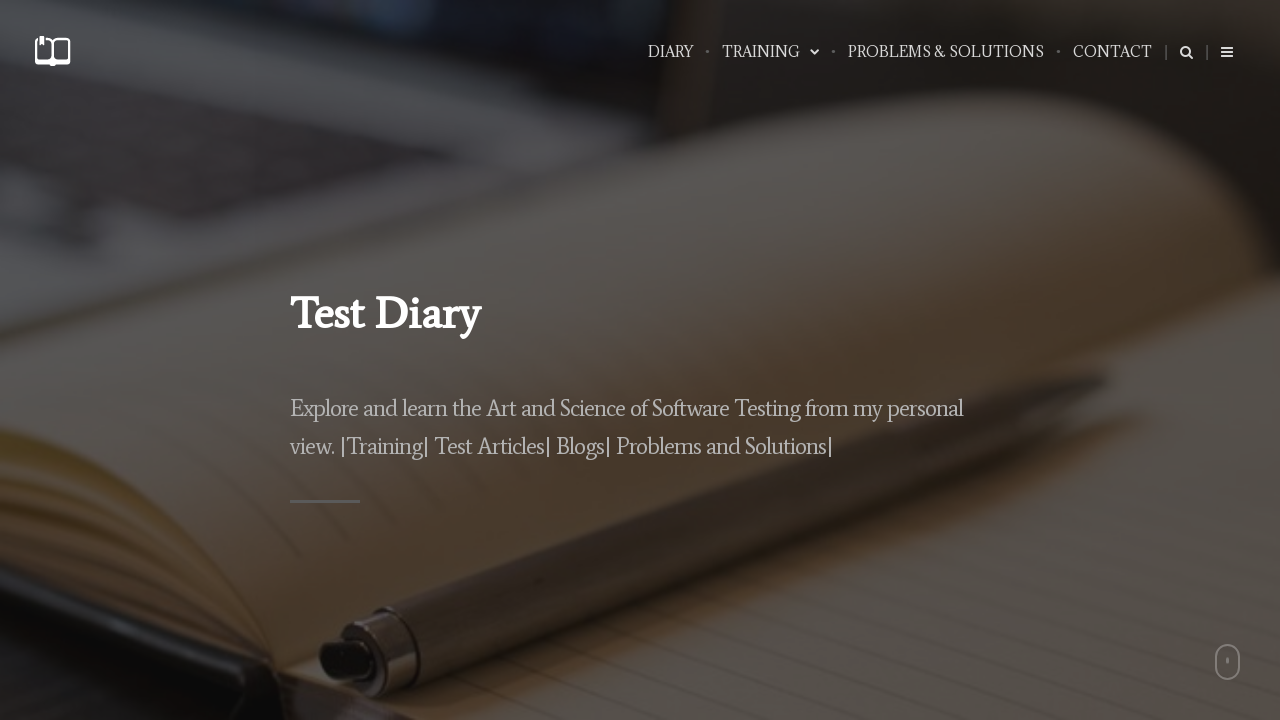

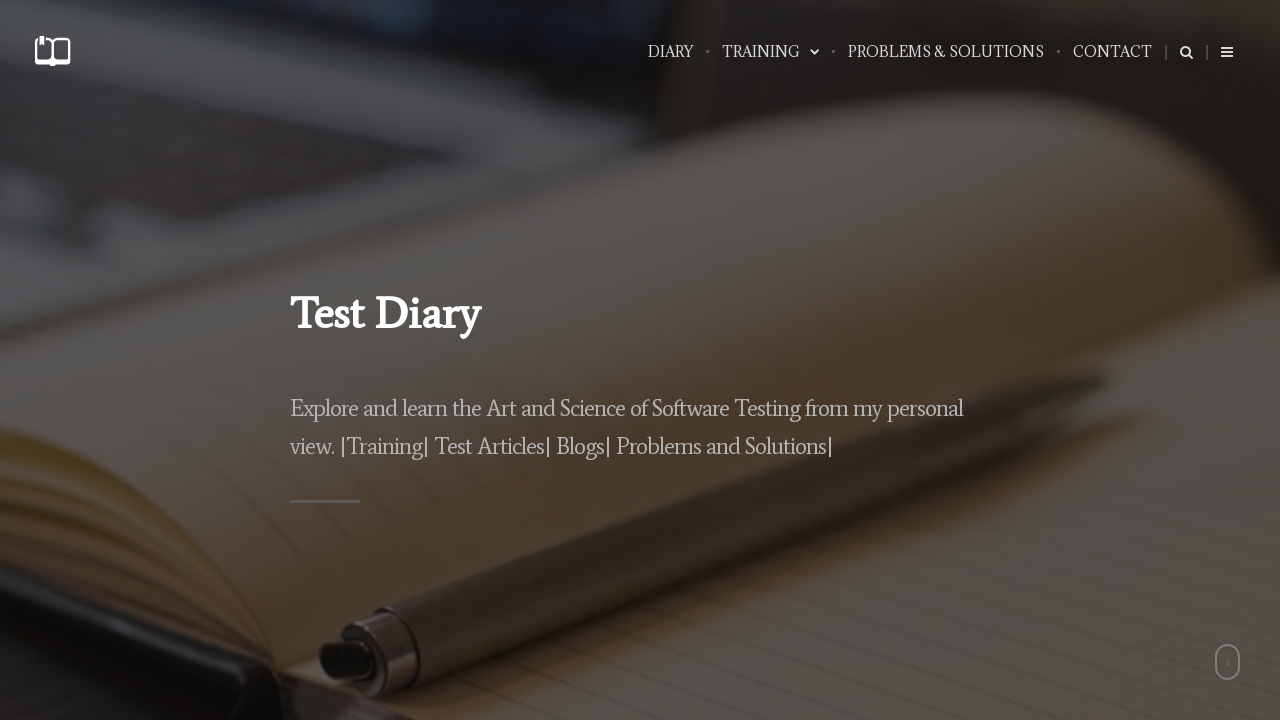